Tests checkbox functionality by selecting and deselecting multiple checkboxes, then verifying the result text displays correctly

Starting URL: https://kristinek.github.io/site/examples/actions

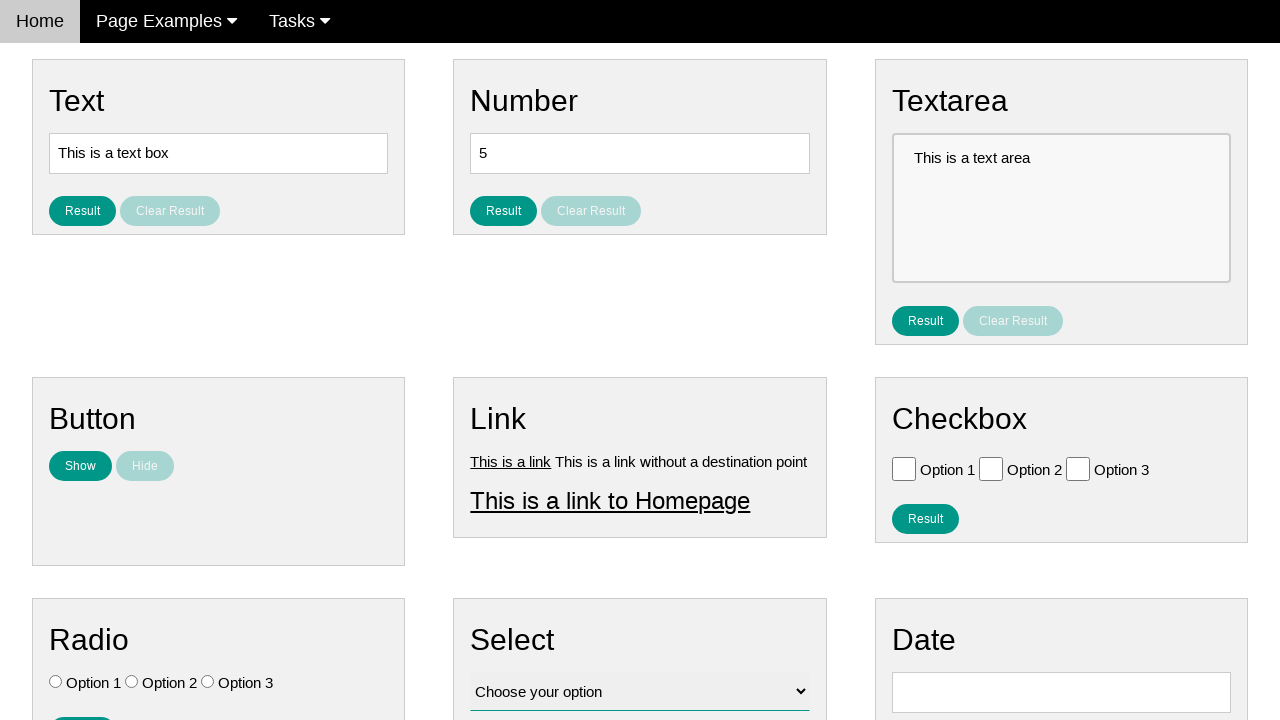

Navigated to checkbox actions example page
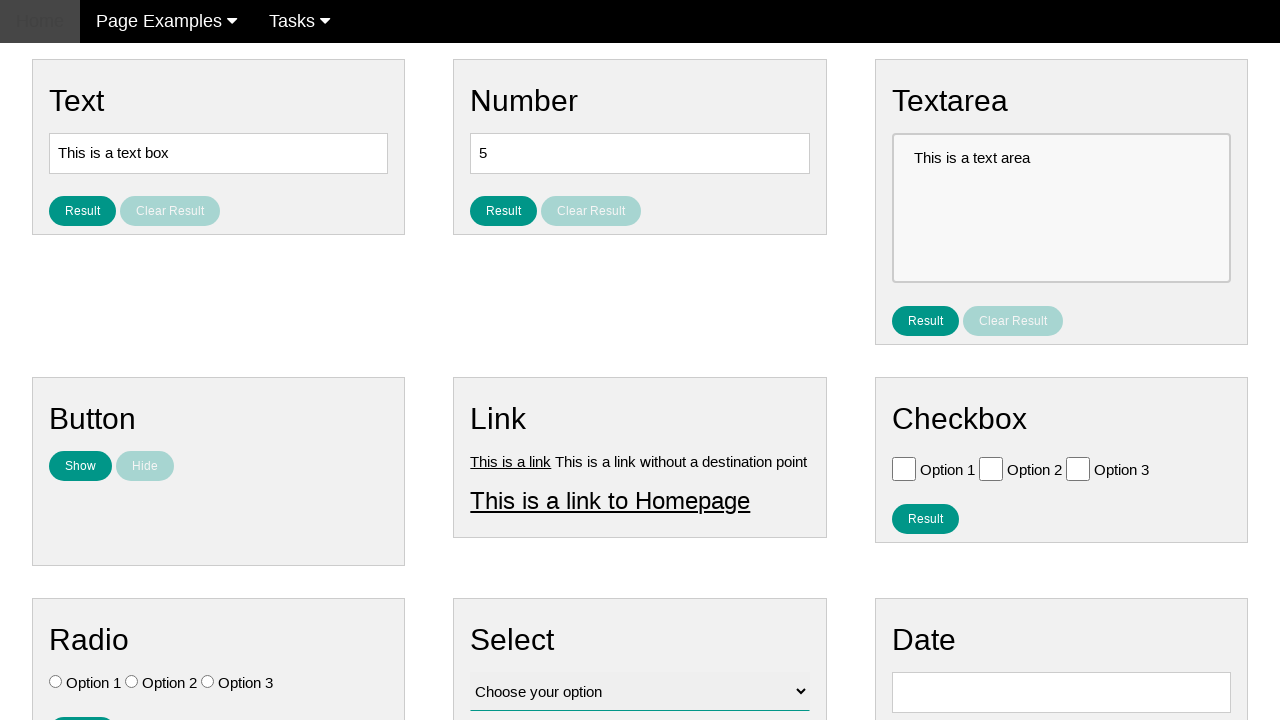

Located all checkbox elements on the page
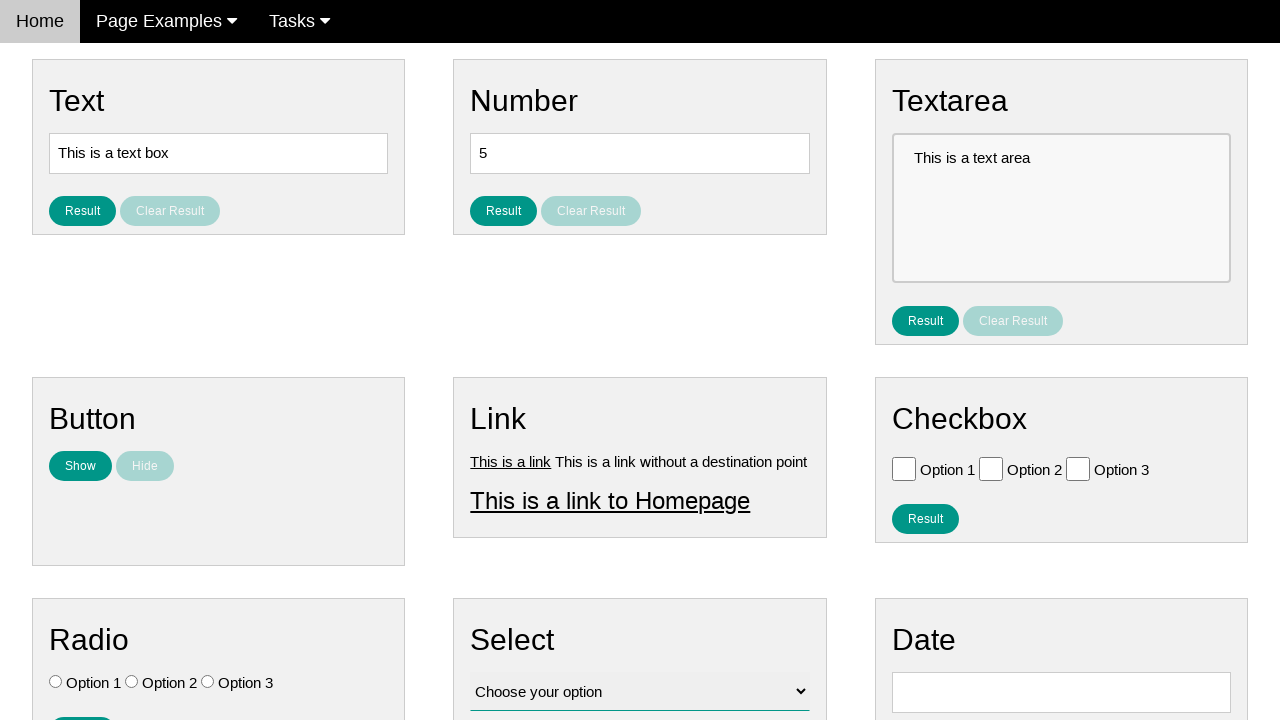

Clicked checkbox to select it at (904, 468) on .w3-check[type='checkbox'] >> nth=0
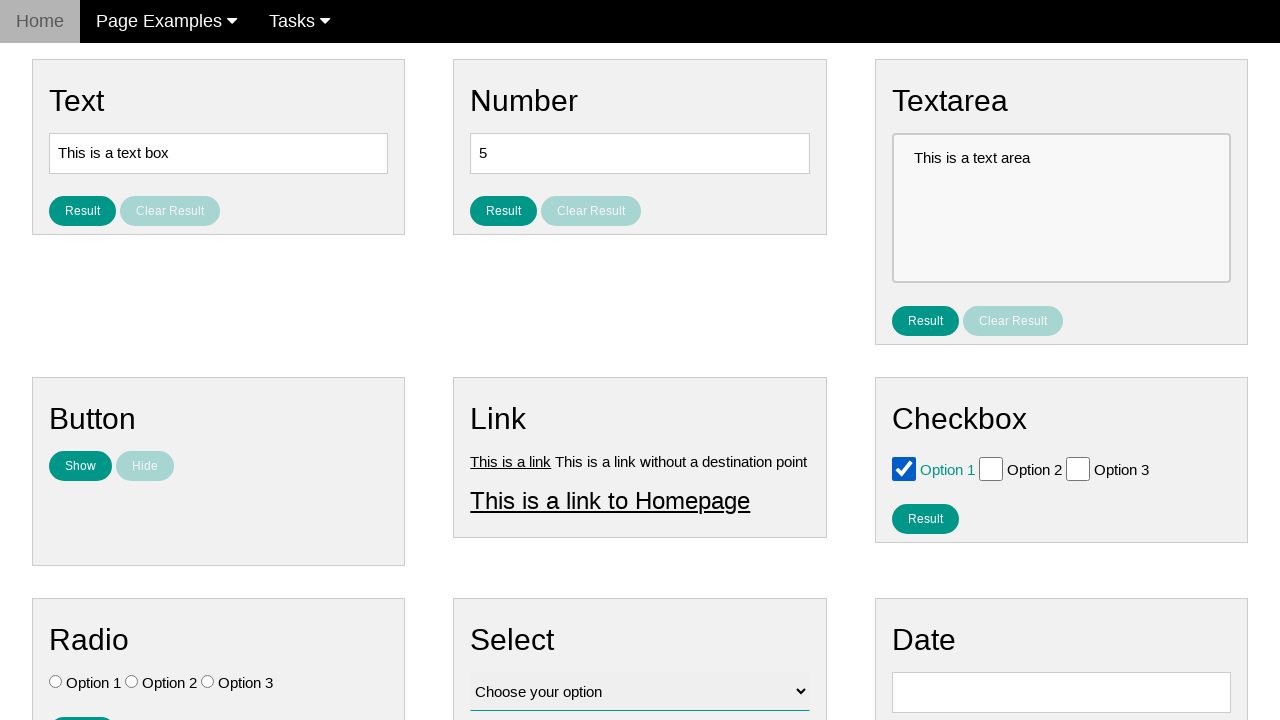

Clicked checkbox again to deselect it at (904, 468) on .w3-check[type='checkbox'] >> nth=0
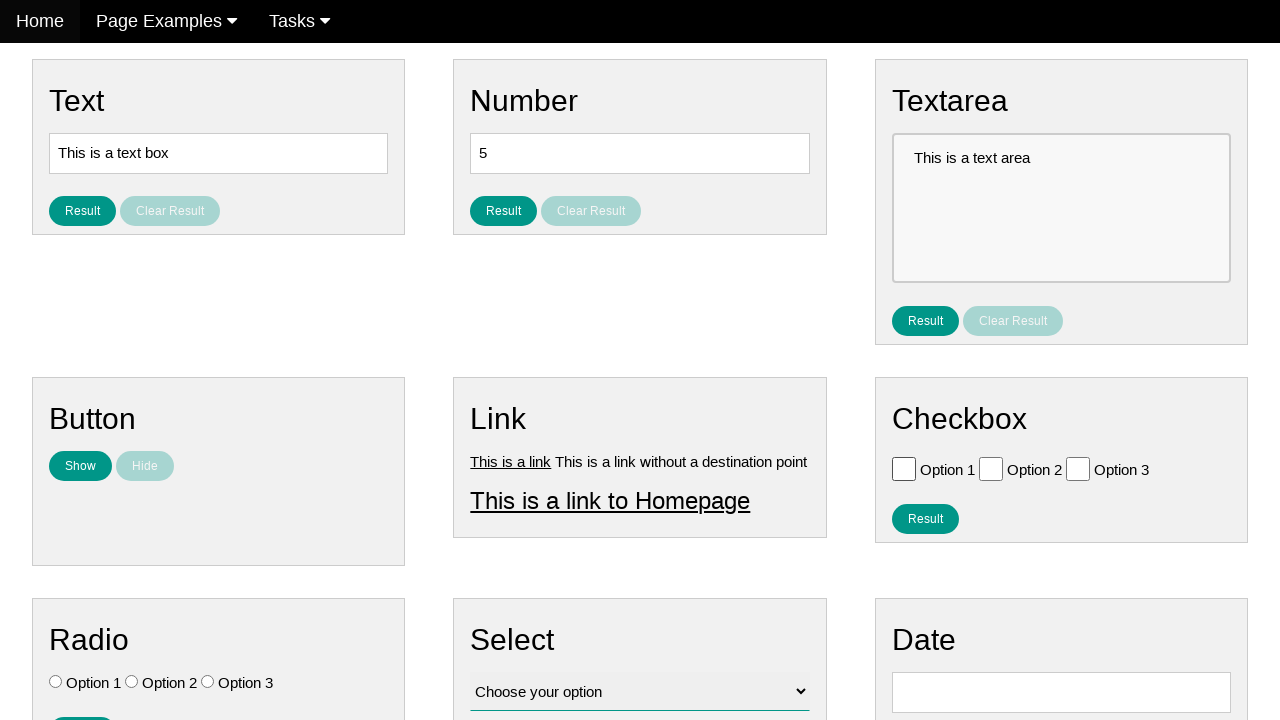

Clicked checkbox to select it at (991, 468) on .w3-check[type='checkbox'] >> nth=1
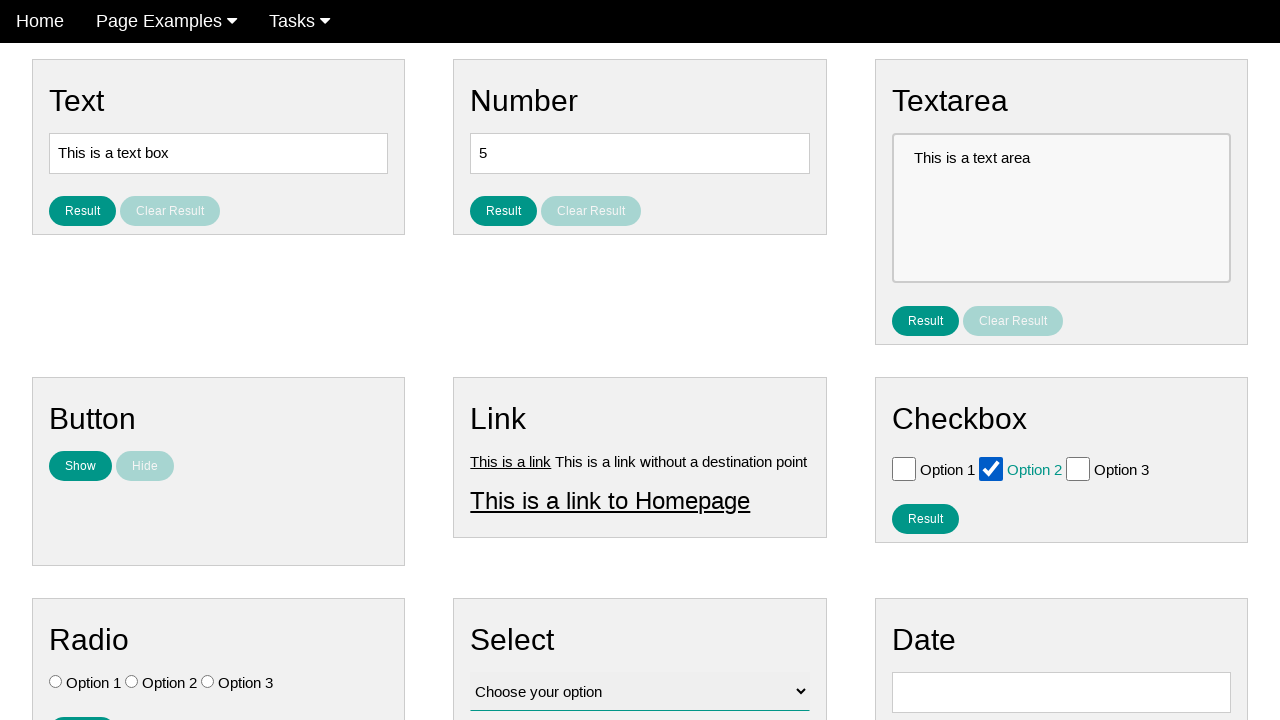

Clicked checkbox again to deselect it at (991, 468) on .w3-check[type='checkbox'] >> nth=1
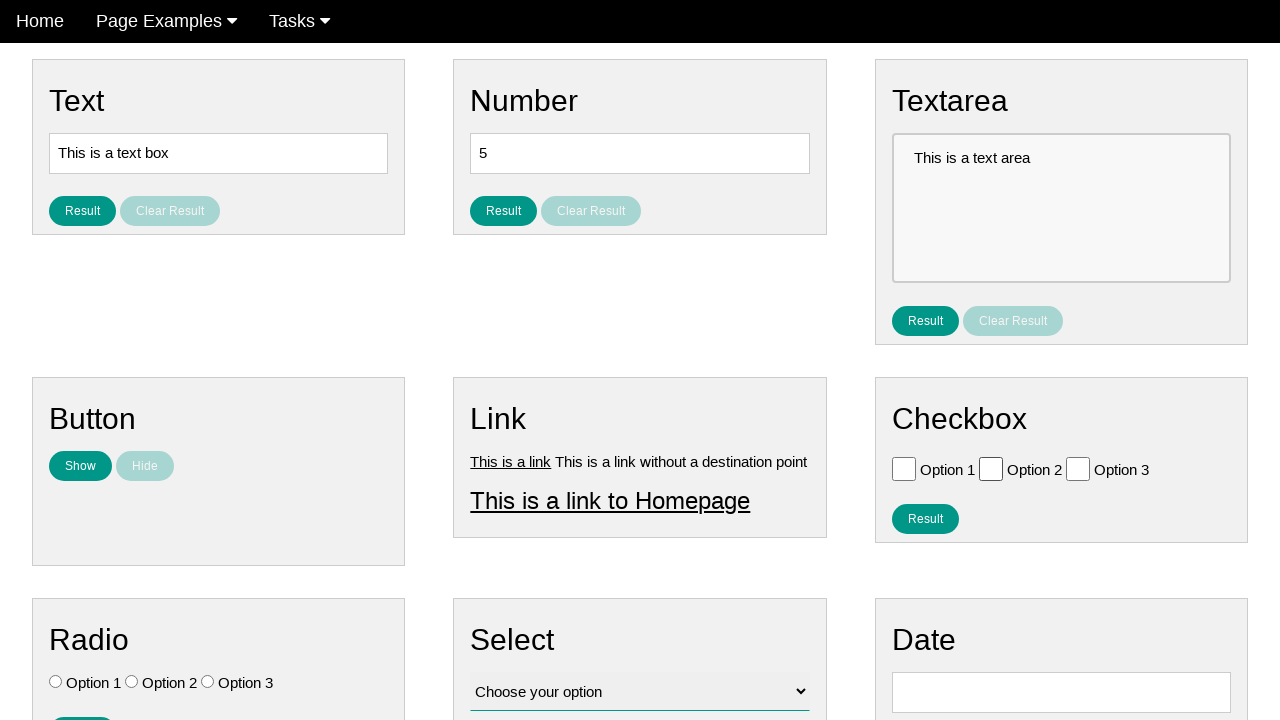

Clicked checkbox to select it at (1078, 468) on .w3-check[type='checkbox'] >> nth=2
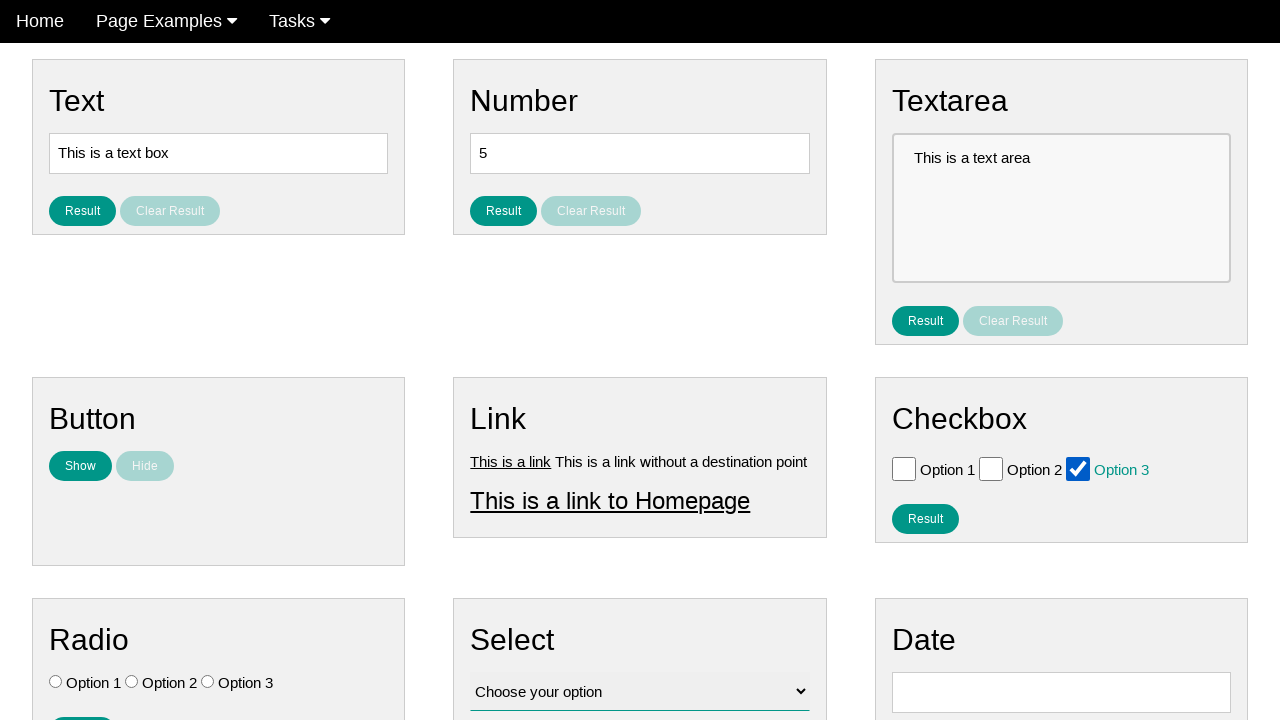

Clicked checkbox again to deselect it at (1078, 468) on .w3-check[type='checkbox'] >> nth=2
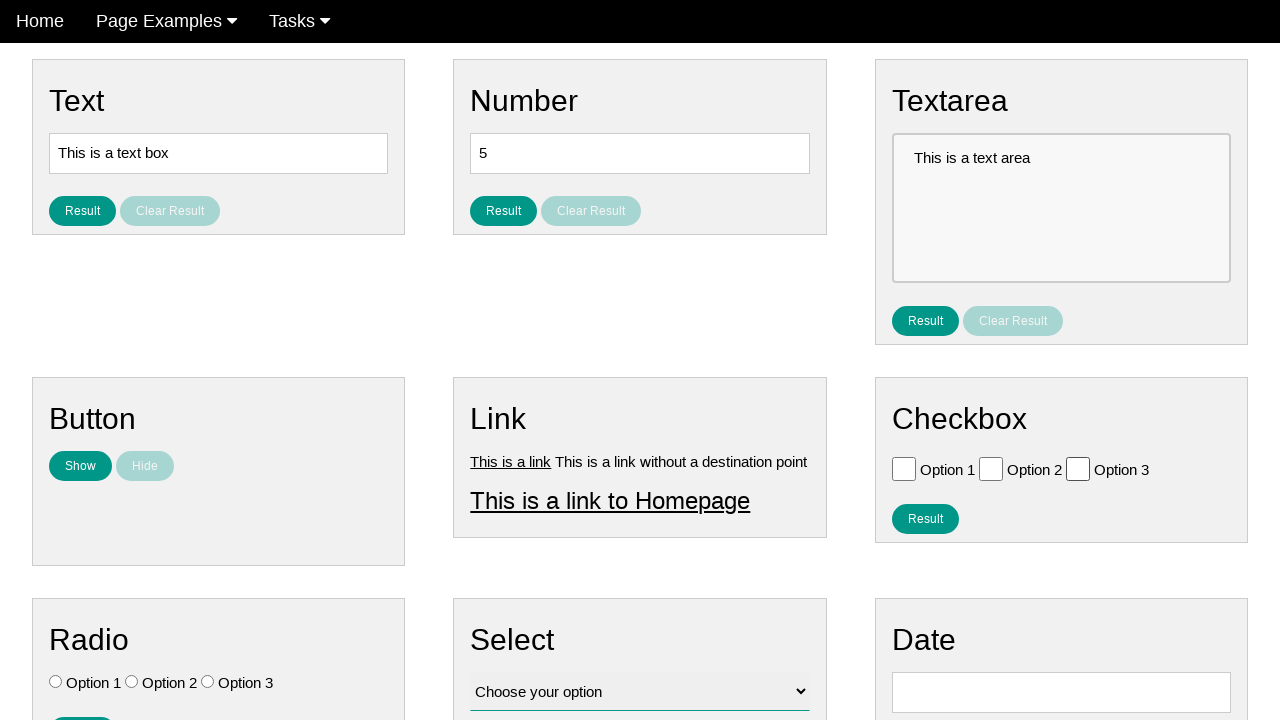

Selected Option 2 checkbox at (991, 468) on .w3-check[value='Option 2'][type='checkbox']
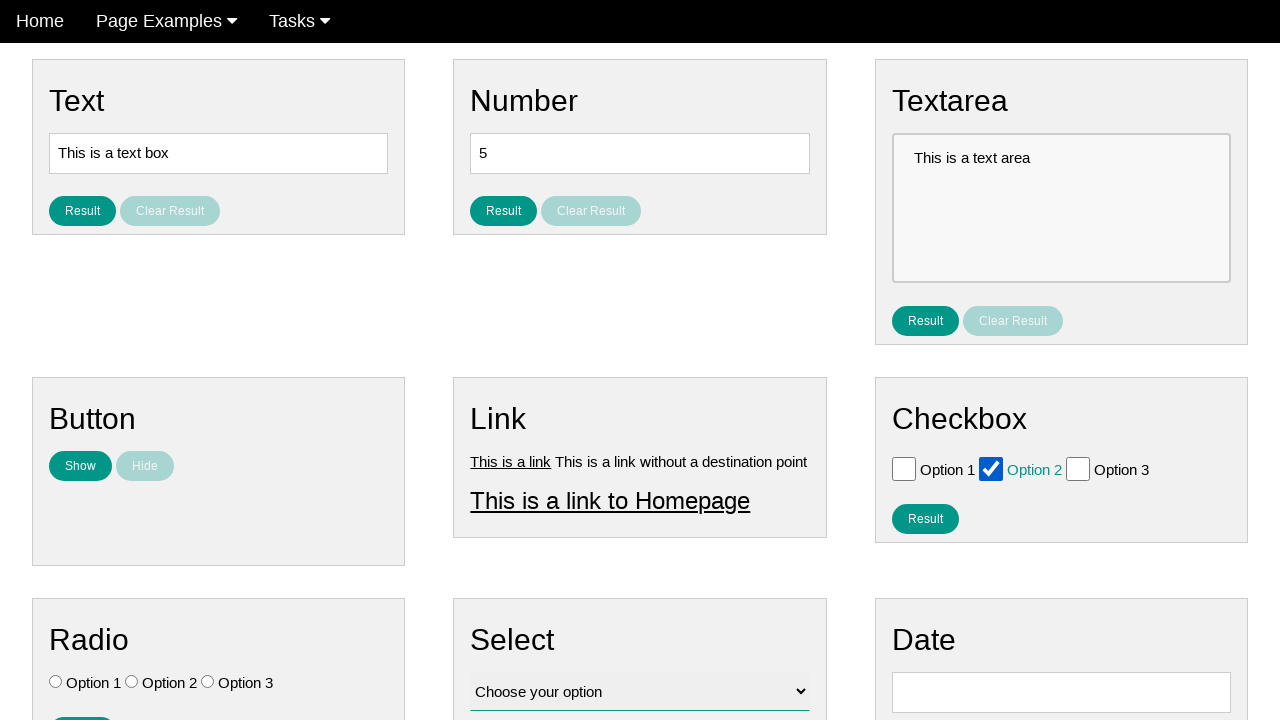

Selected Option 3 checkbox at (1078, 468) on .w3-check[value='Option 3'][type='checkbox']
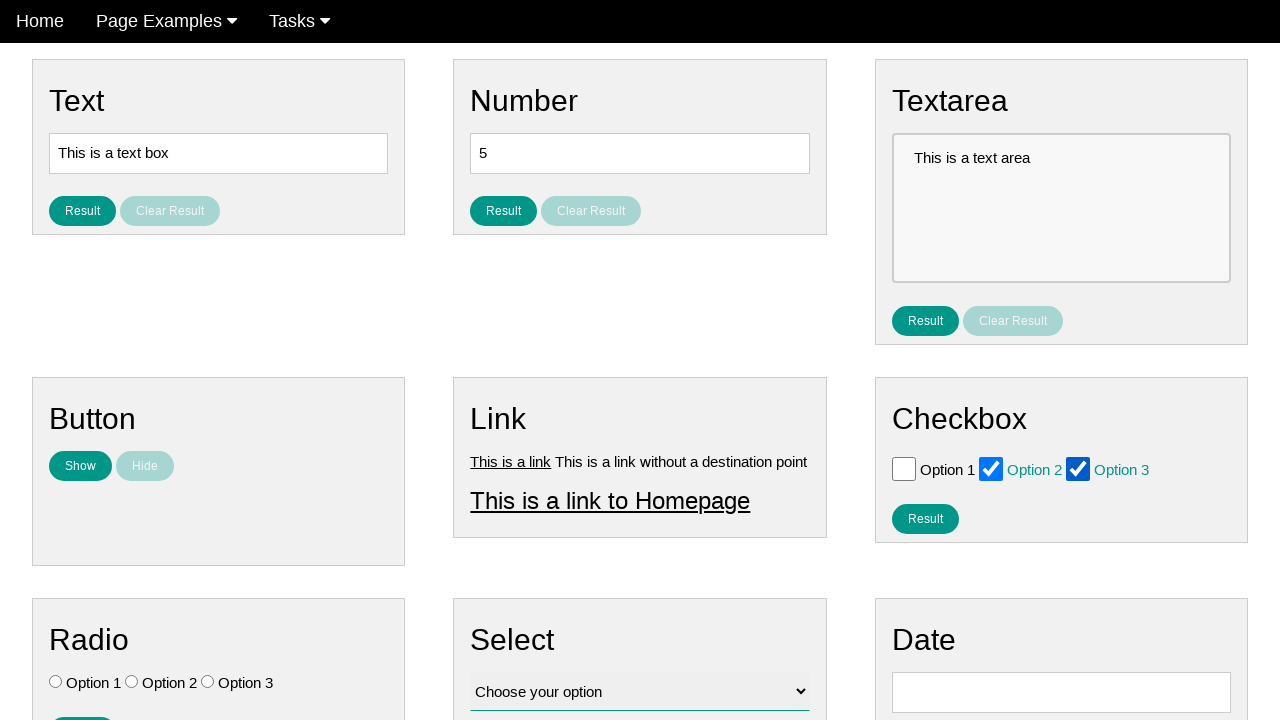

Clicked result button to display checkbox selection results at (925, 518) on #result_button_checkbox
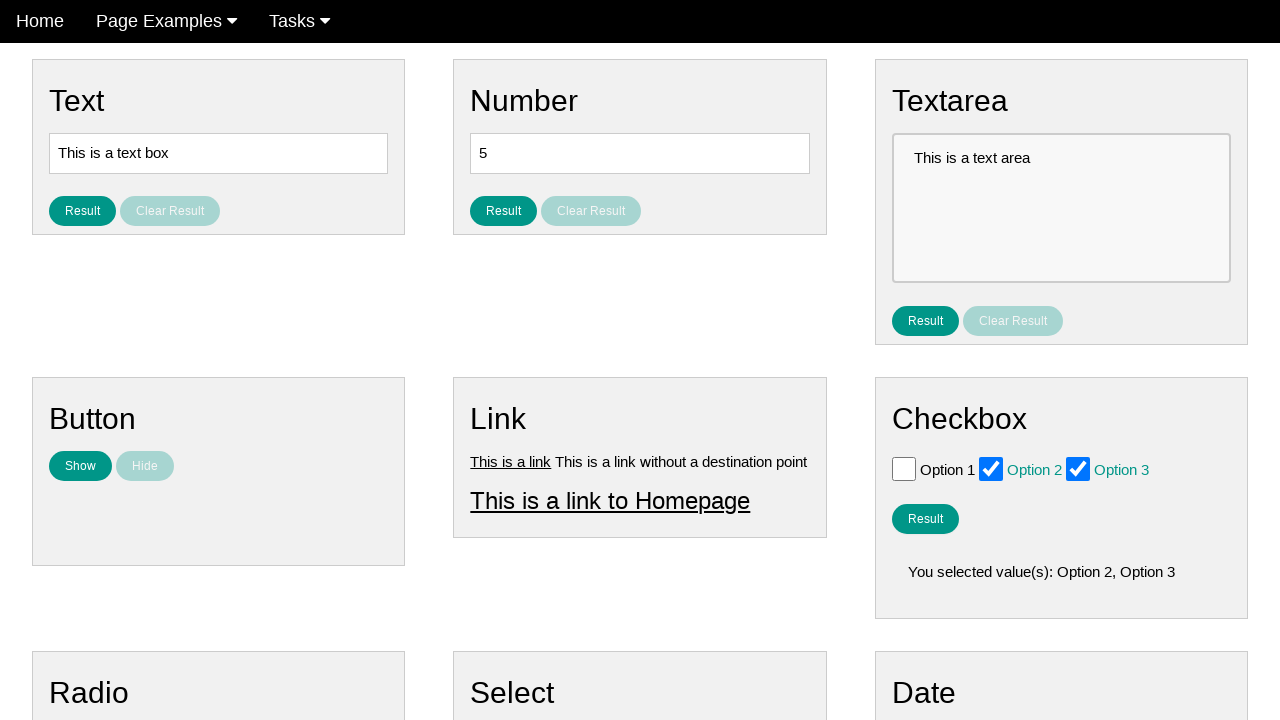

Result text displayed showing selected checkboxes (Option 2 and Option 3)
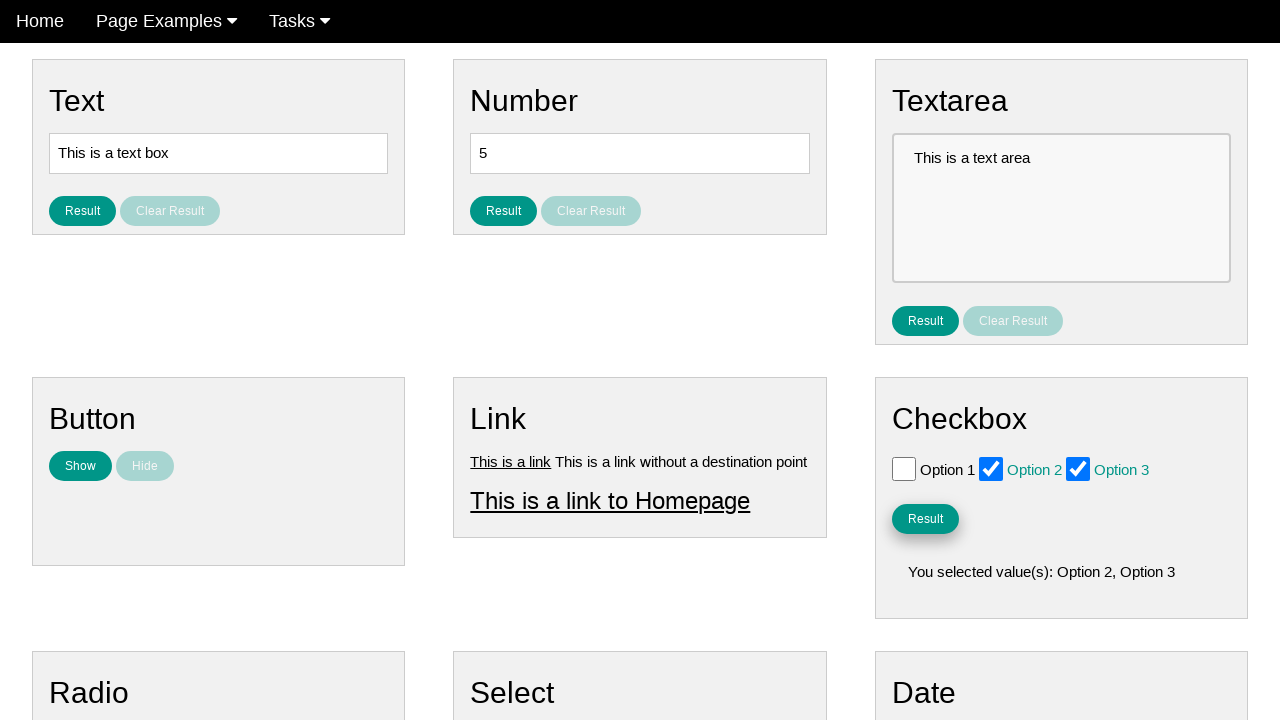

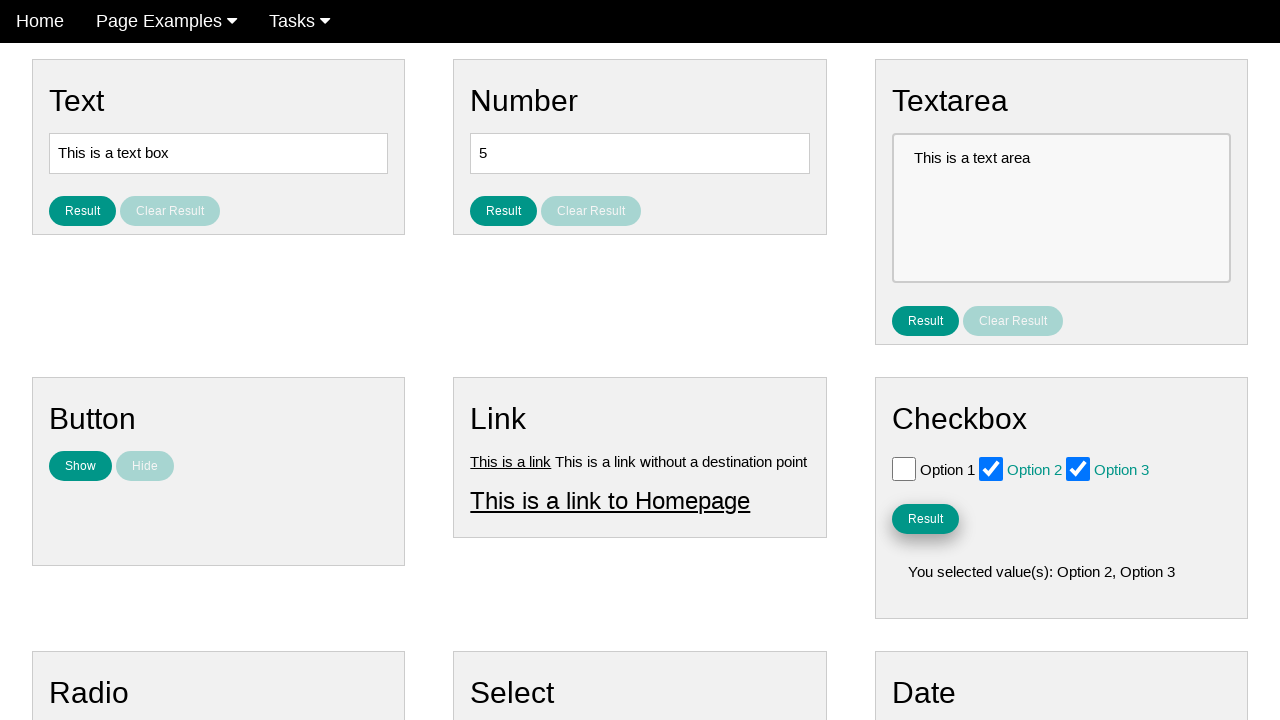